Tests dragging an element by a specific pixel offset within an iframe

Starting URL: https://jqueryui.com/droppable/

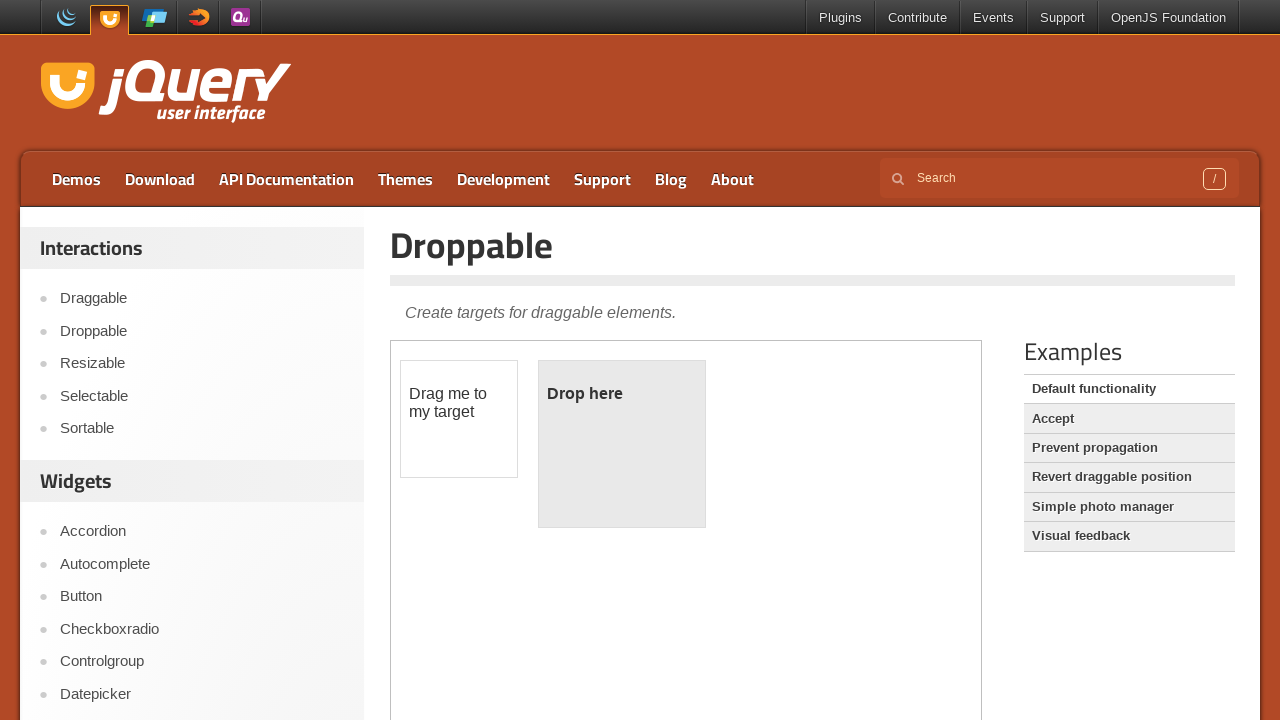

Located iframe containing drag and drop elements
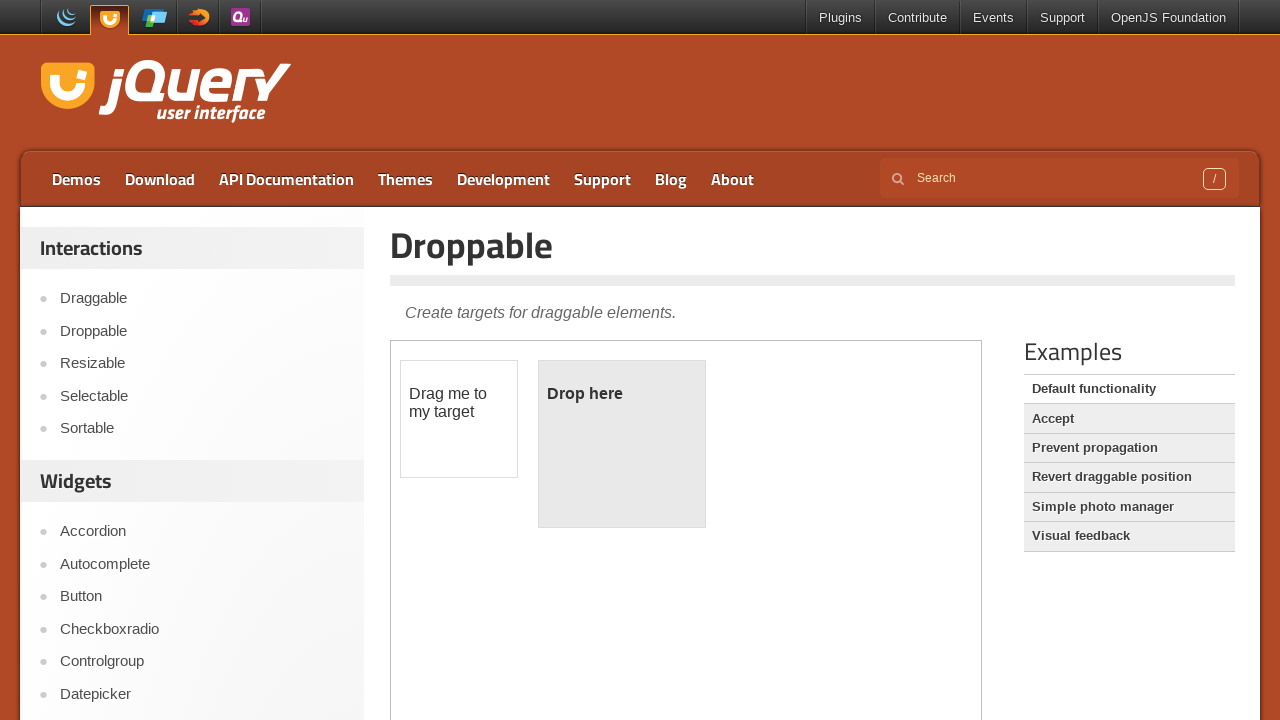

Located draggable element with id 'draggable'
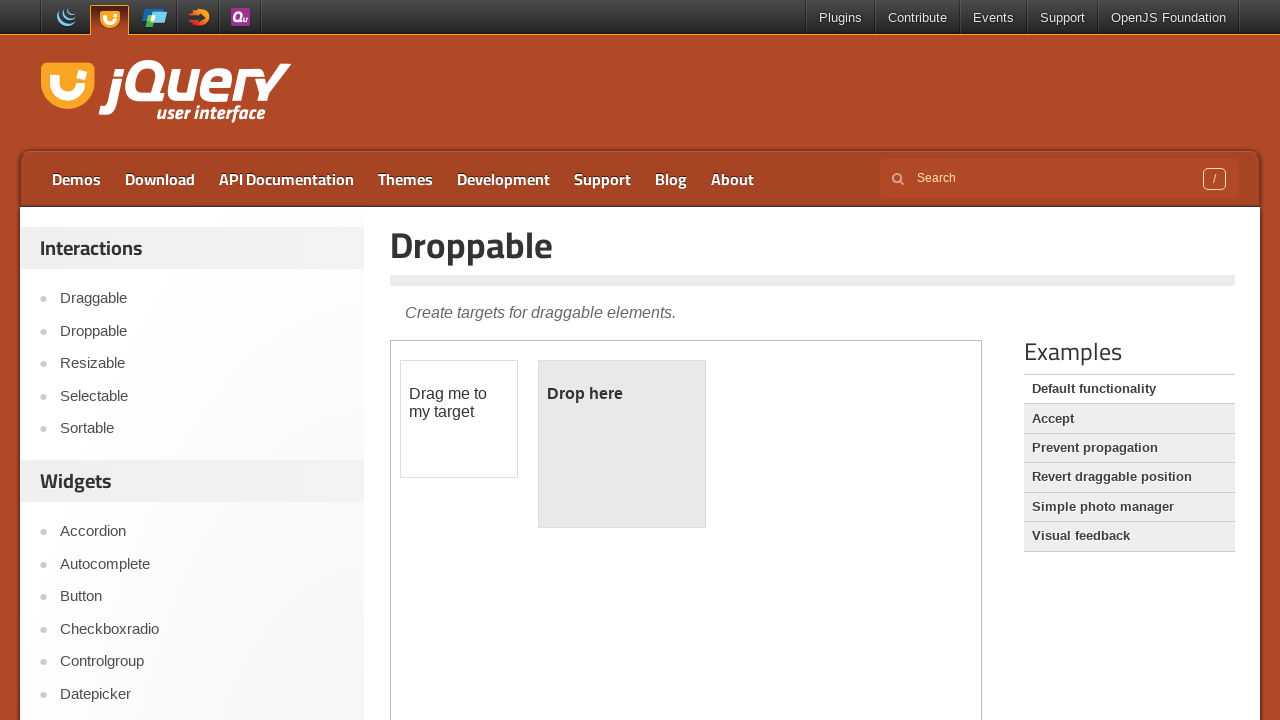

Draggable element is now visible
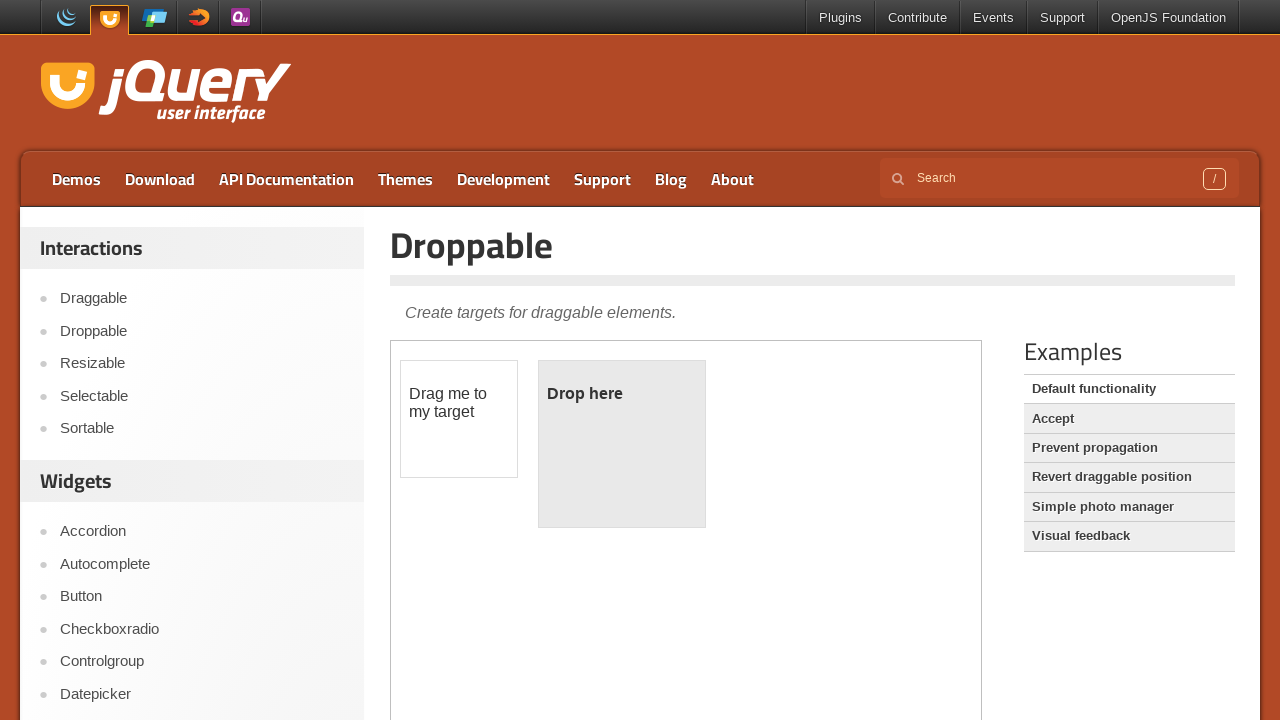

Retrieved bounding box of draggable element
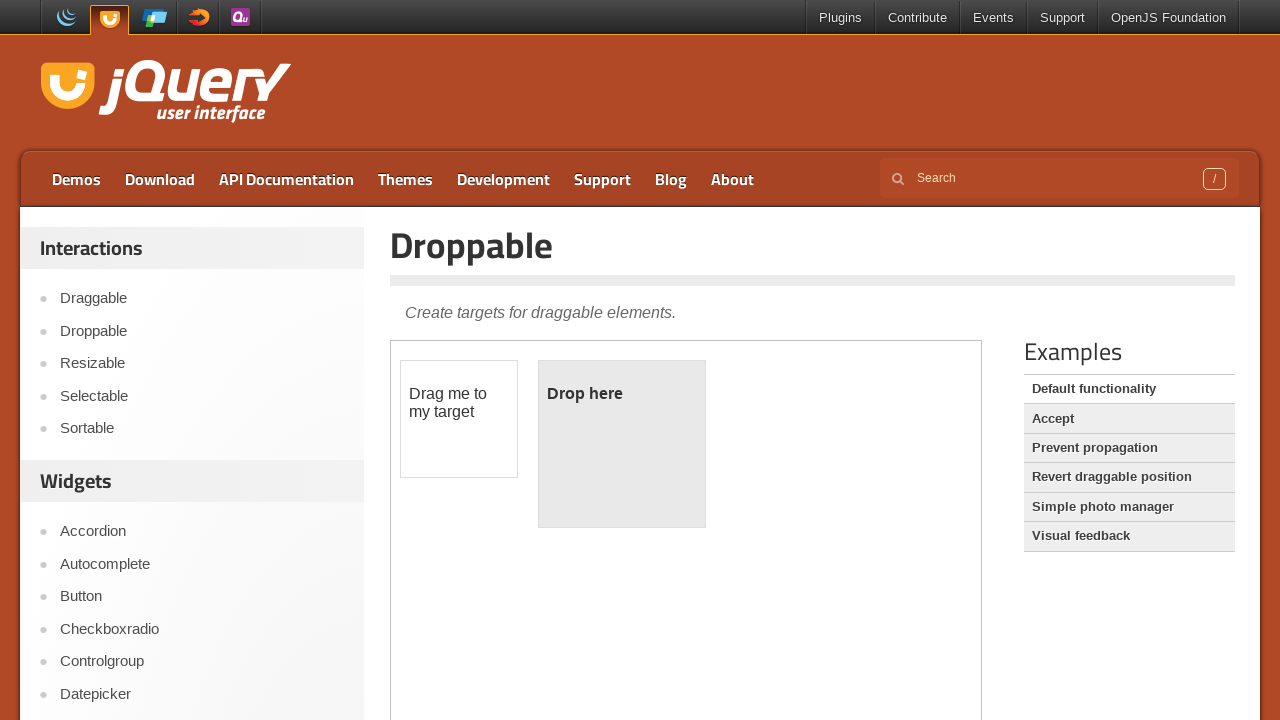

Moved mouse to center of draggable element at (459, 419)
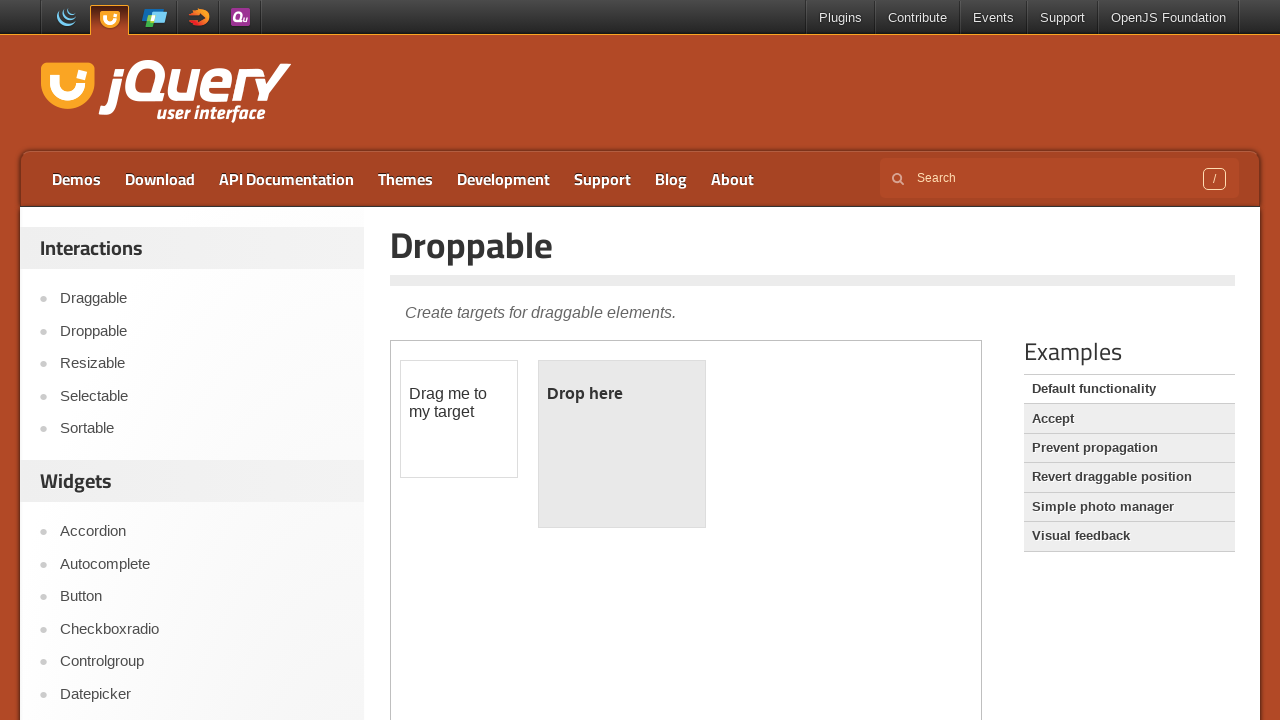

Mouse button pressed down on draggable element at (459, 419)
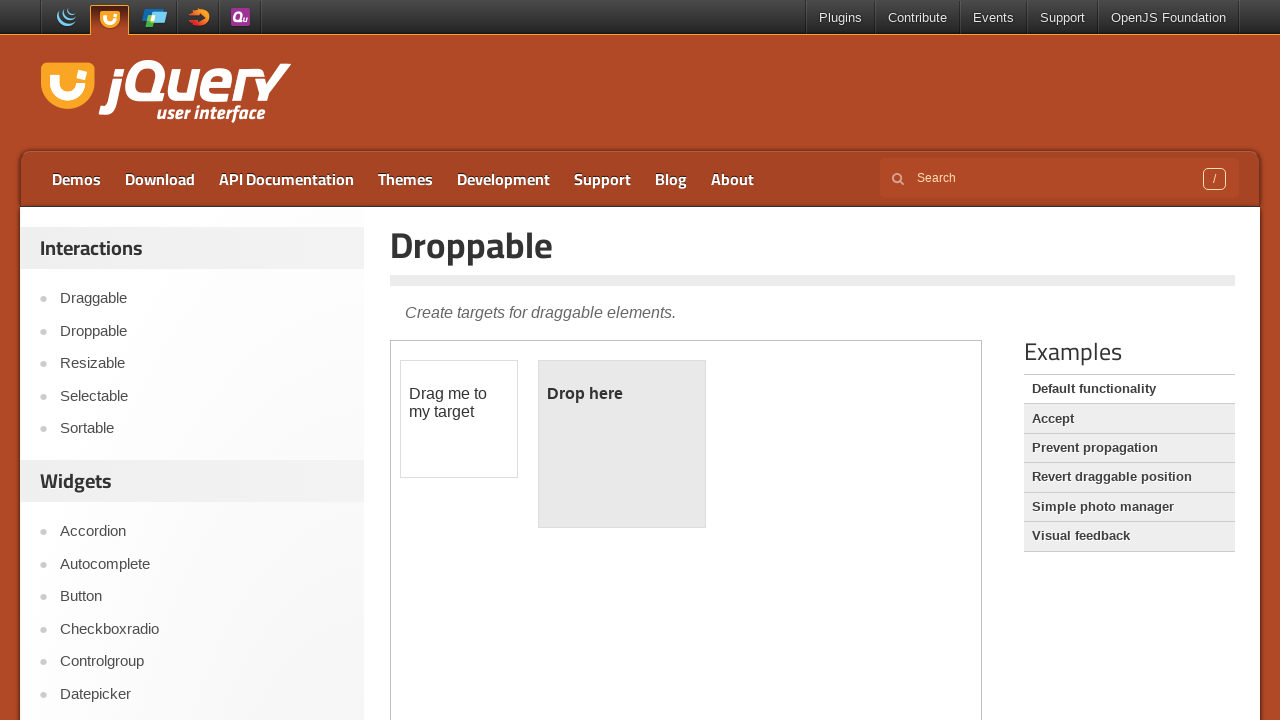

Dragged element 160px right and 30px down at (619, 449)
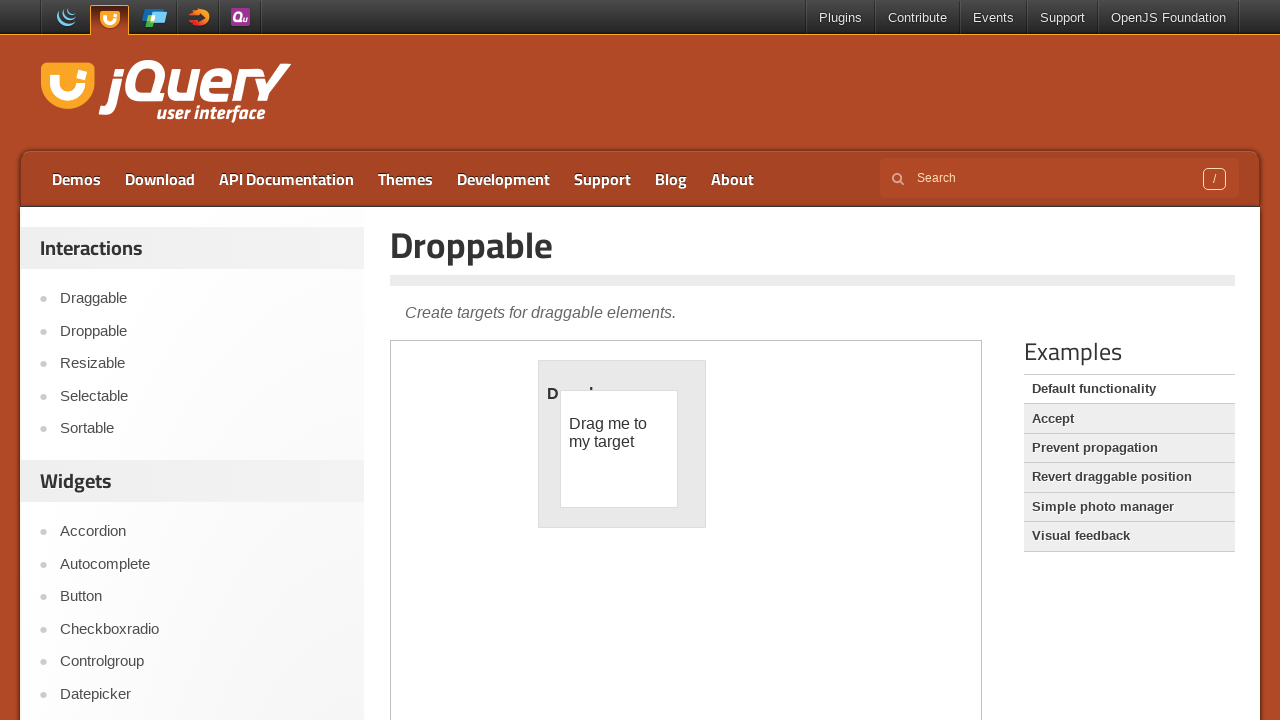

Mouse button released, drag operation completed at (619, 449)
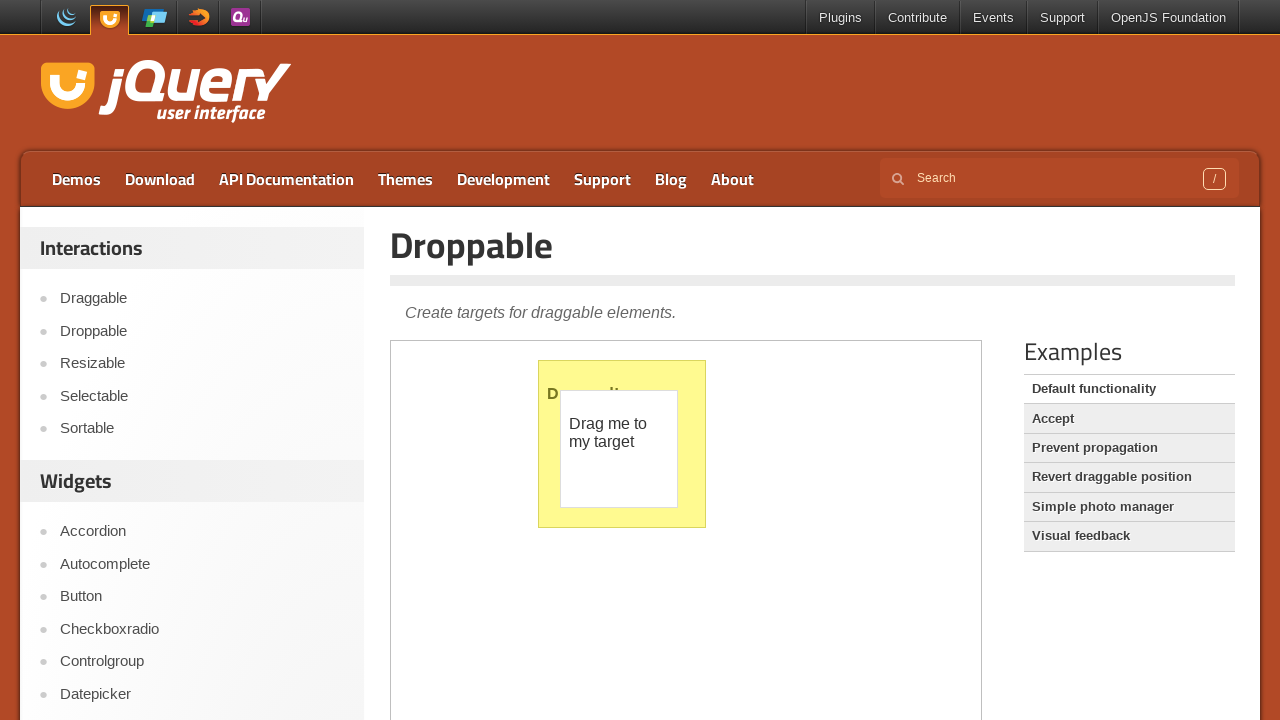

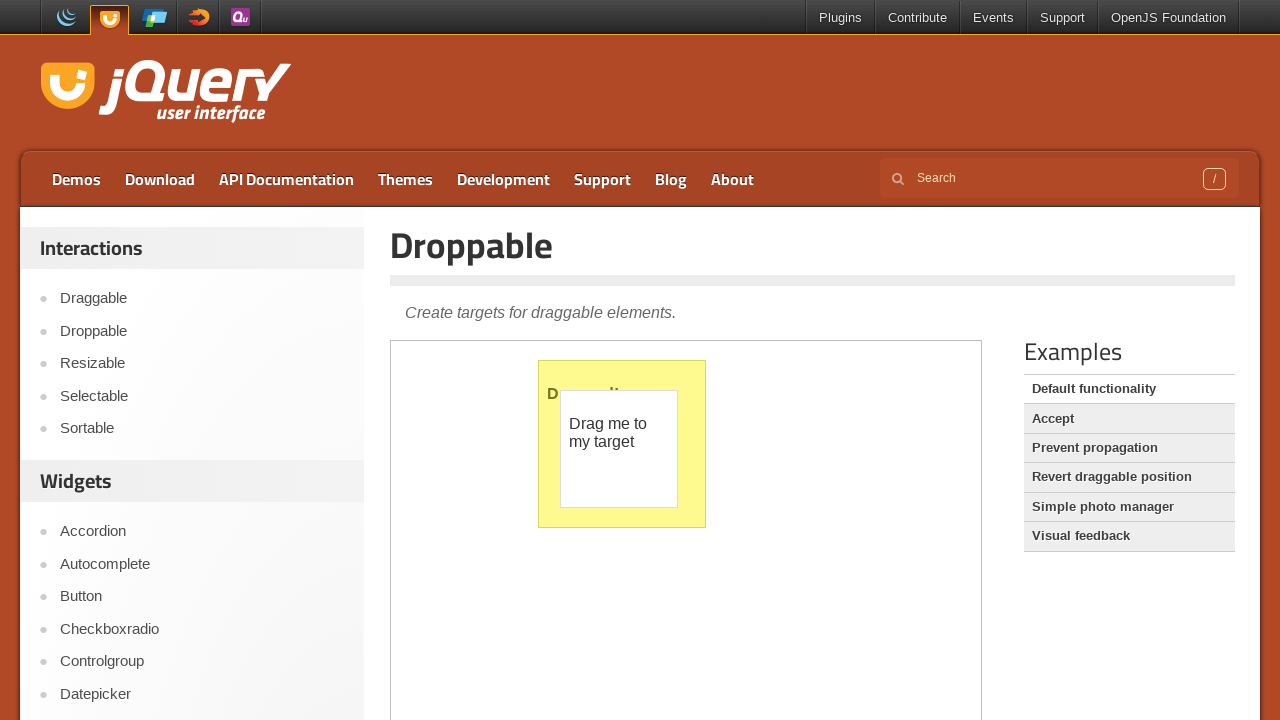